Tests interaction with username input field on Salesforce login page by clicking, entering text, reading the value, and clearing it

Starting URL: https://login.salesforce.com/

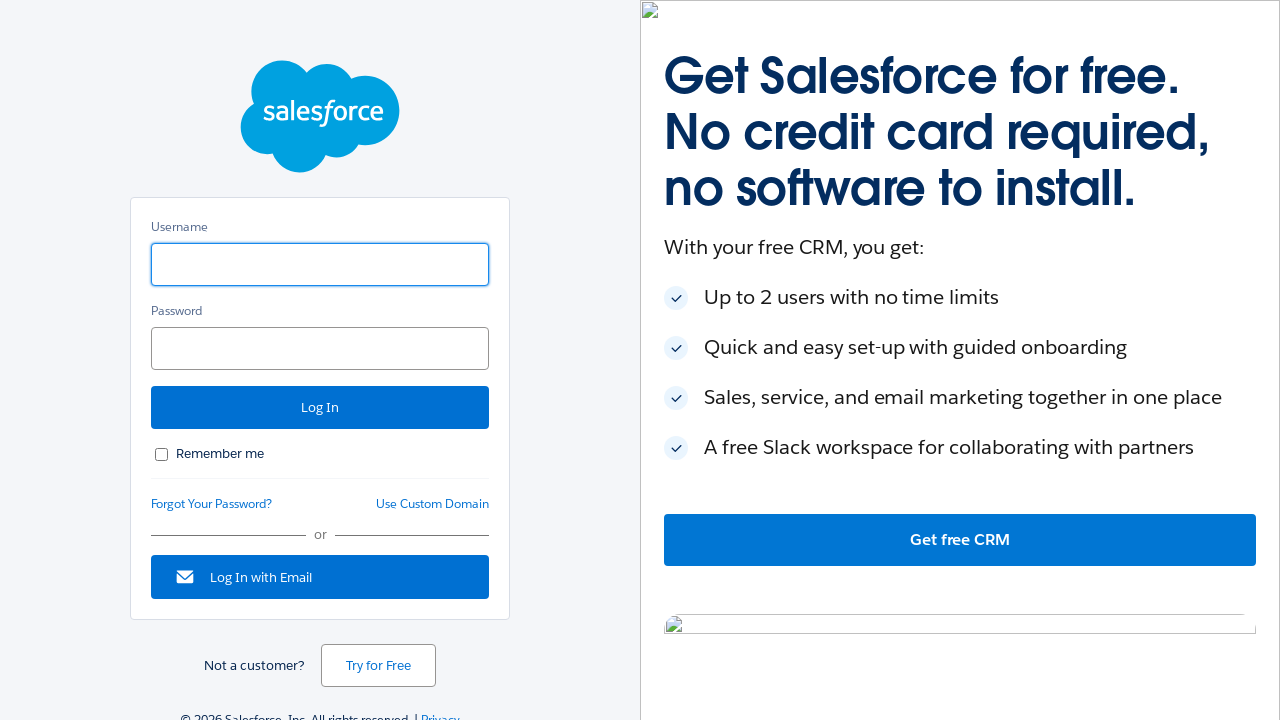

Clicked on username input field to focus at (320, 264) on #username
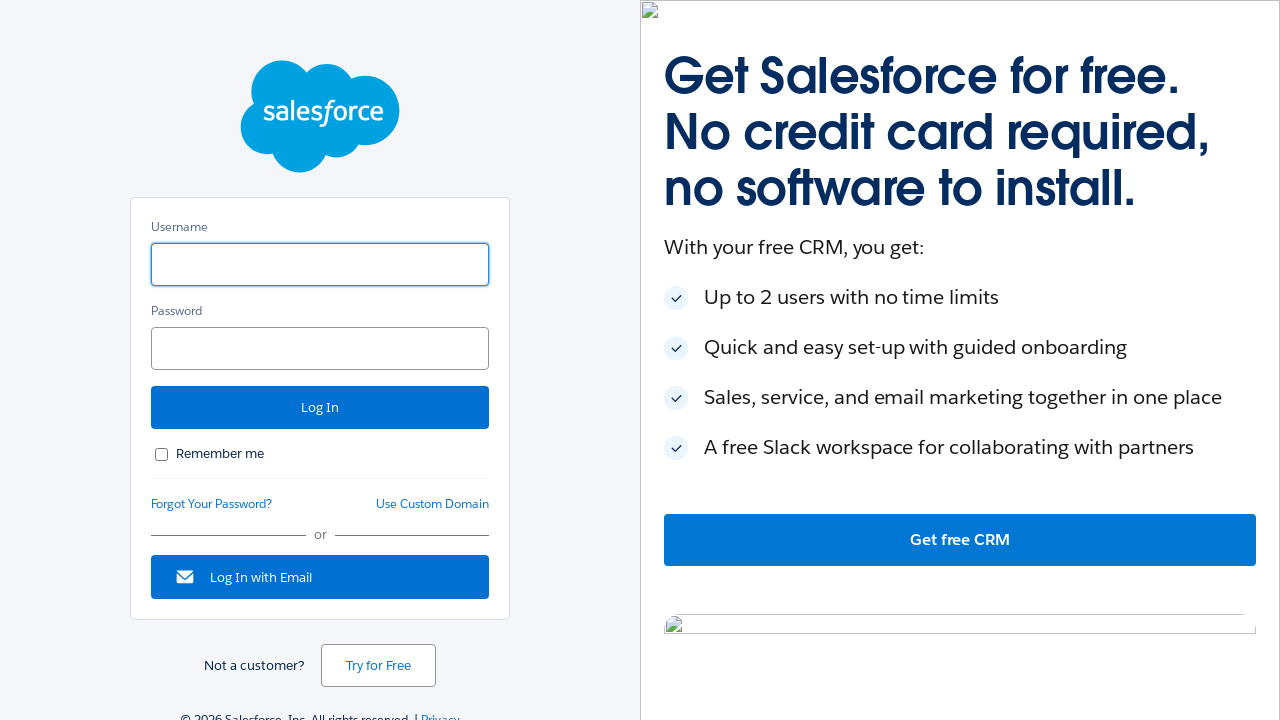

Entered 'Mindq' in username field on #username
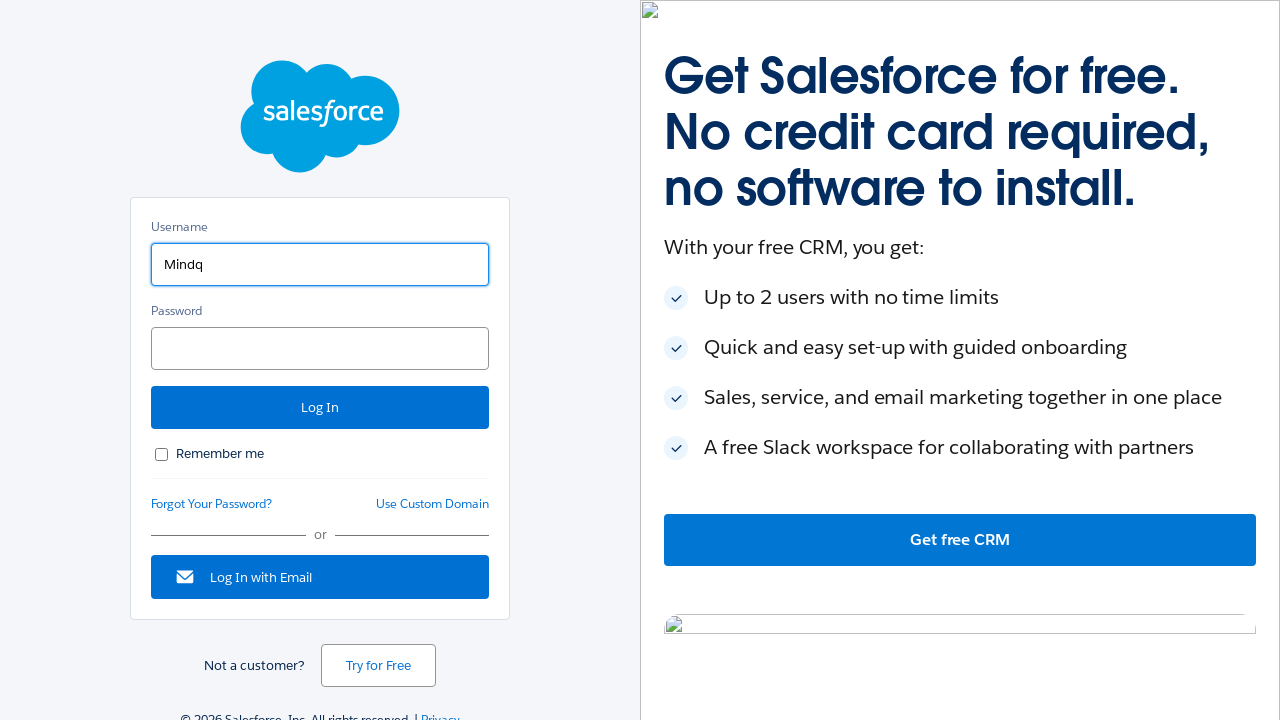

Read username field value: 'Mindq'
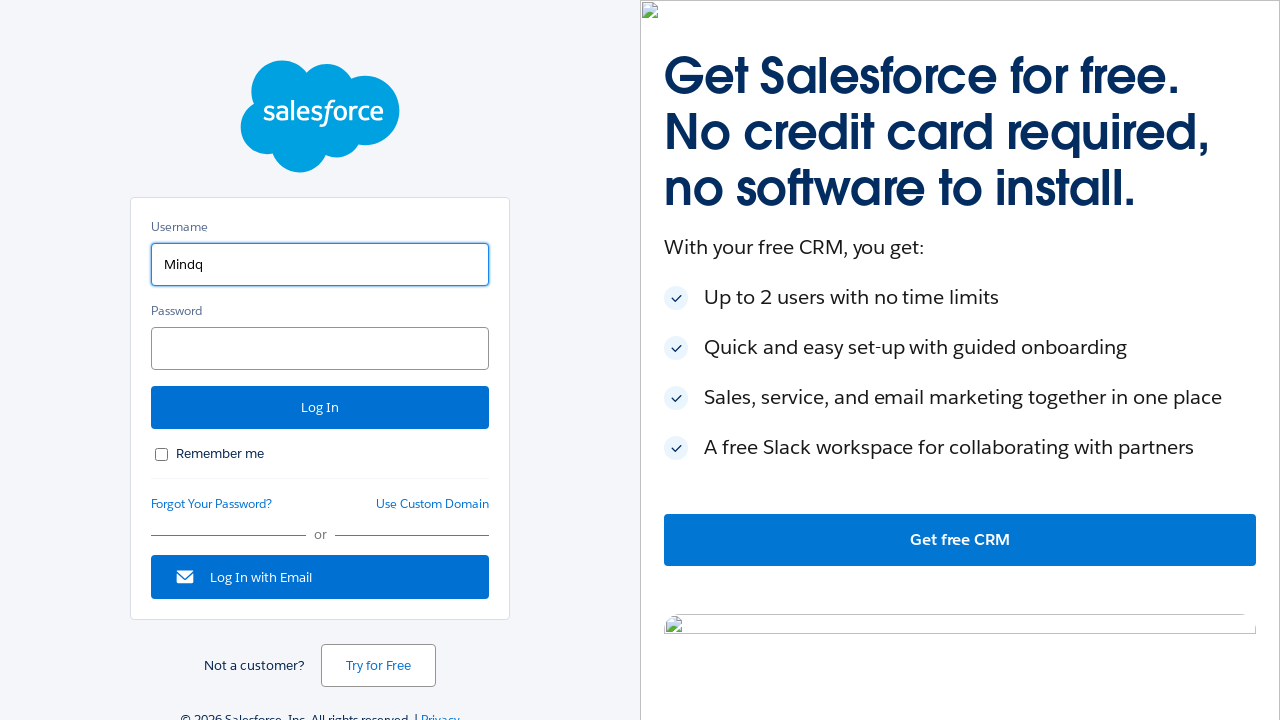

Cleared username field on #username
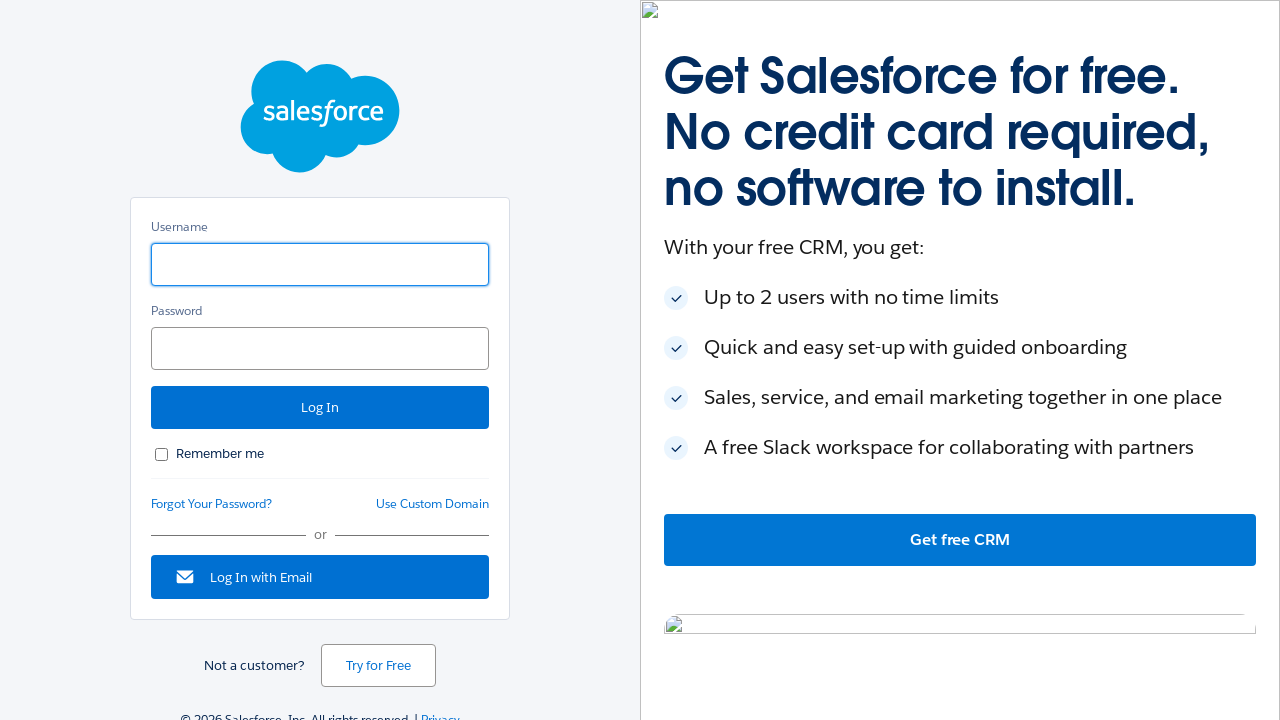

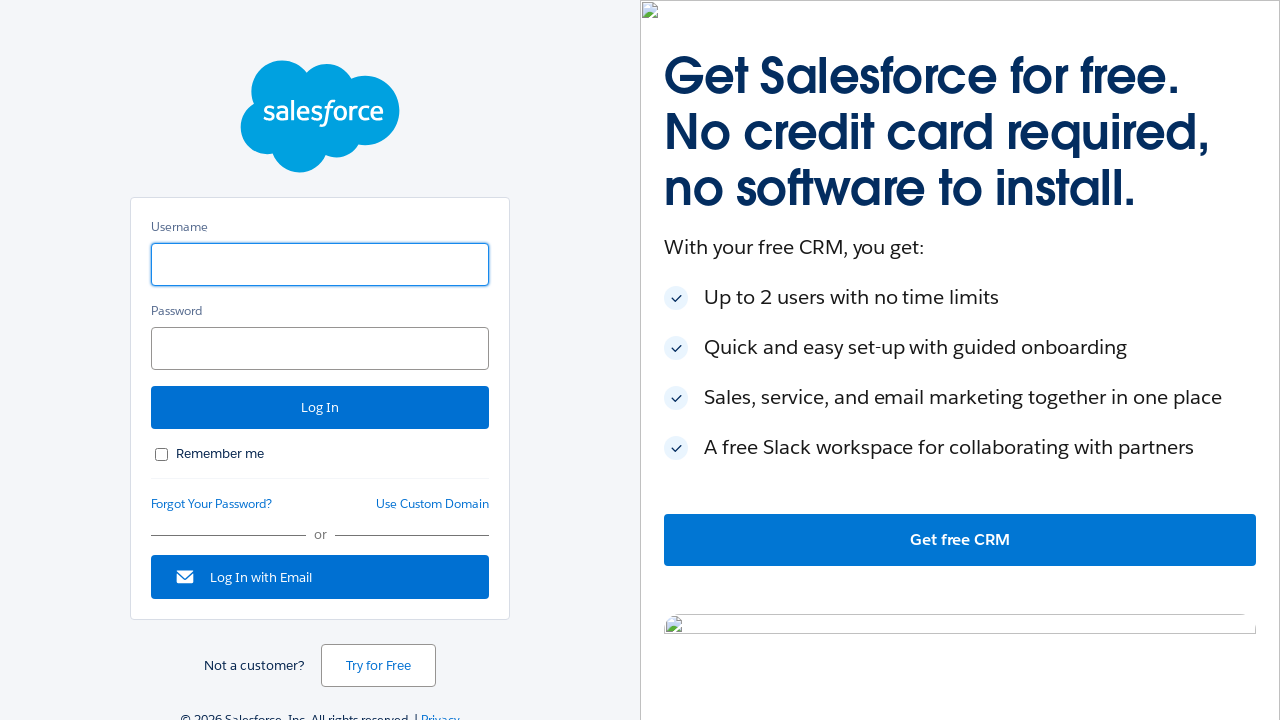